Tests that clicking Clear completed removes all completed items from the list

Starting URL: https://demo.playwright.dev/todomvc

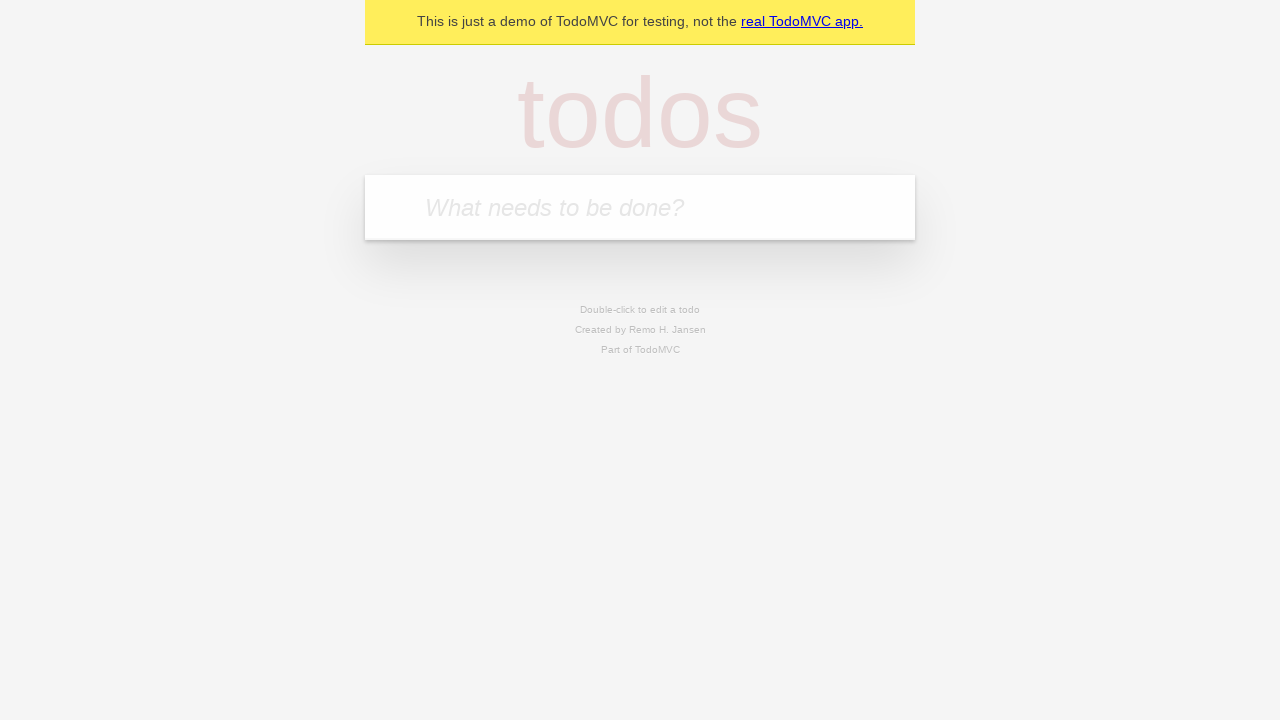

Filled todo input with 'buy some cheese' on internal:attr=[placeholder="What needs to be done?"i]
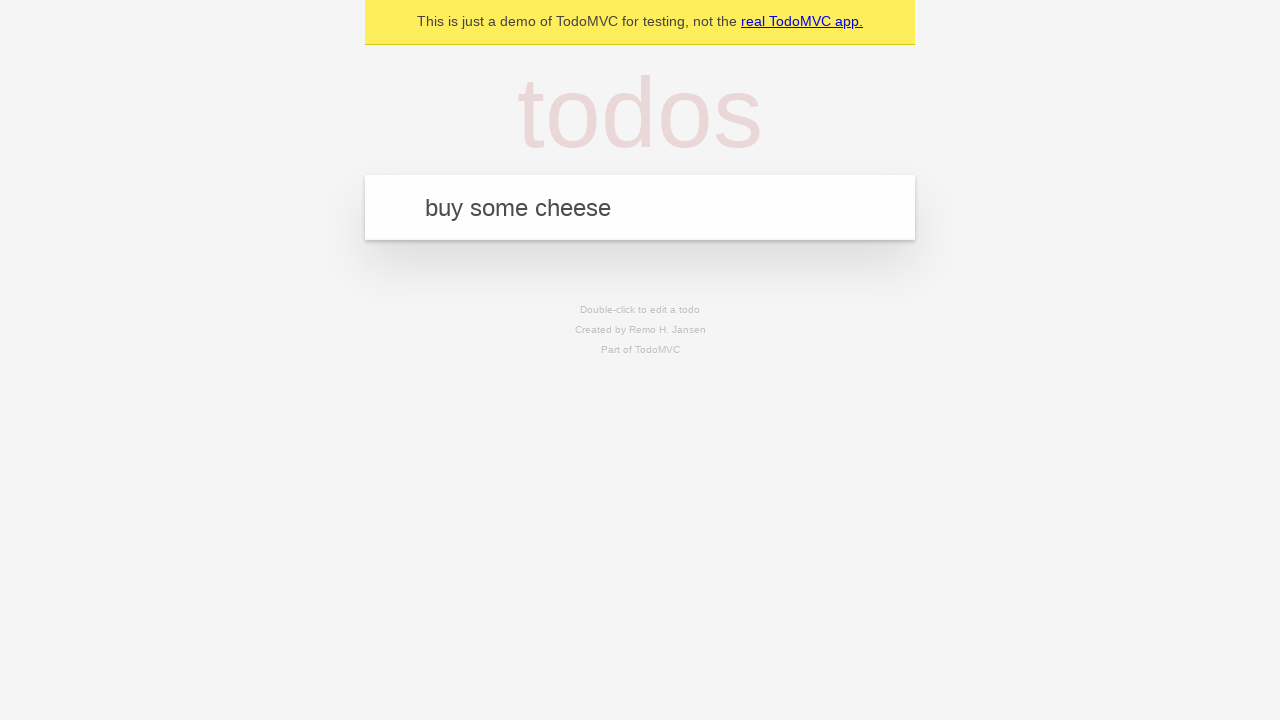

Pressed Enter to add todo 'buy some cheese' on internal:attr=[placeholder="What needs to be done?"i]
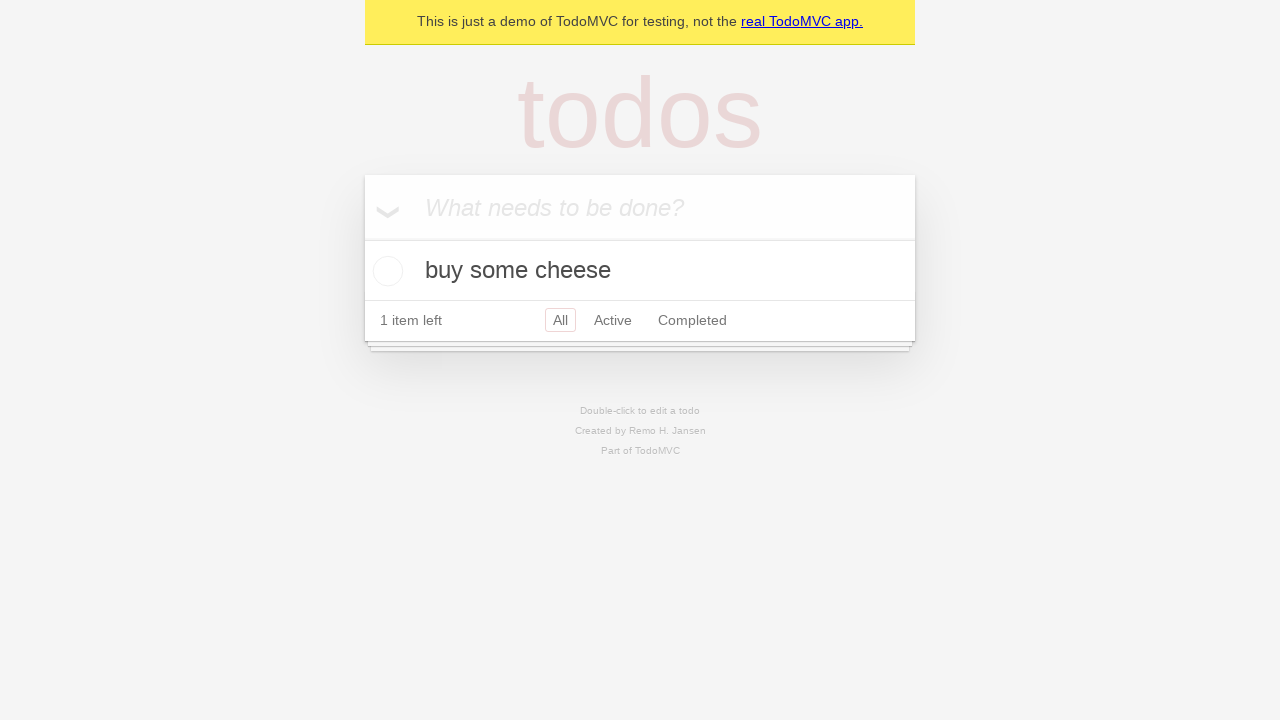

Filled todo input with 'feed the cat' on internal:attr=[placeholder="What needs to be done?"i]
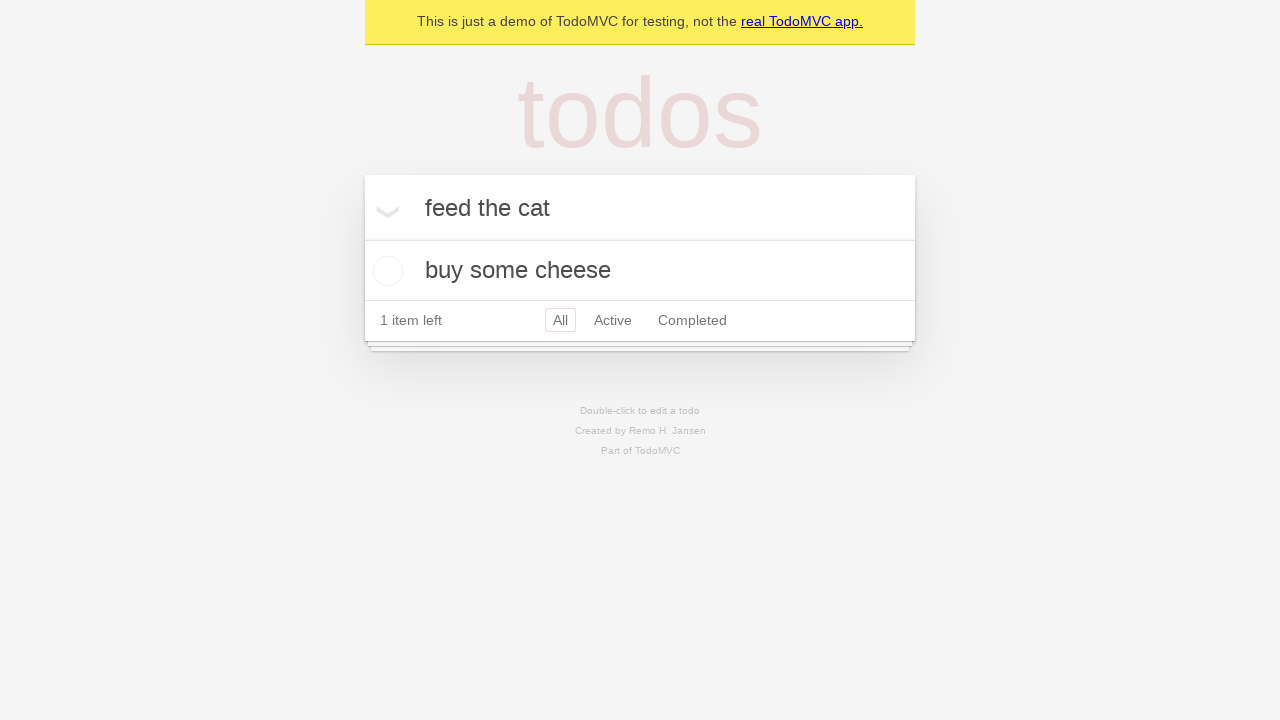

Pressed Enter to add todo 'feed the cat' on internal:attr=[placeholder="What needs to be done?"i]
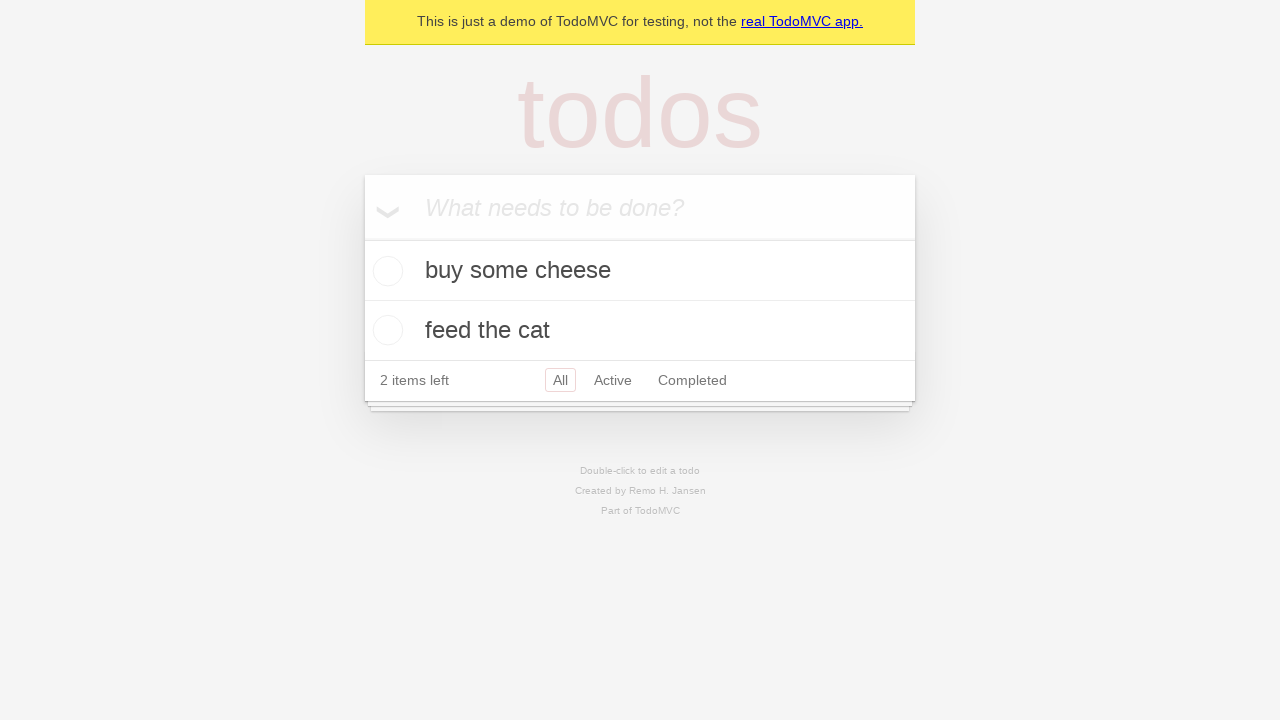

Filled todo input with 'book a doctors appointment' on internal:attr=[placeholder="What needs to be done?"i]
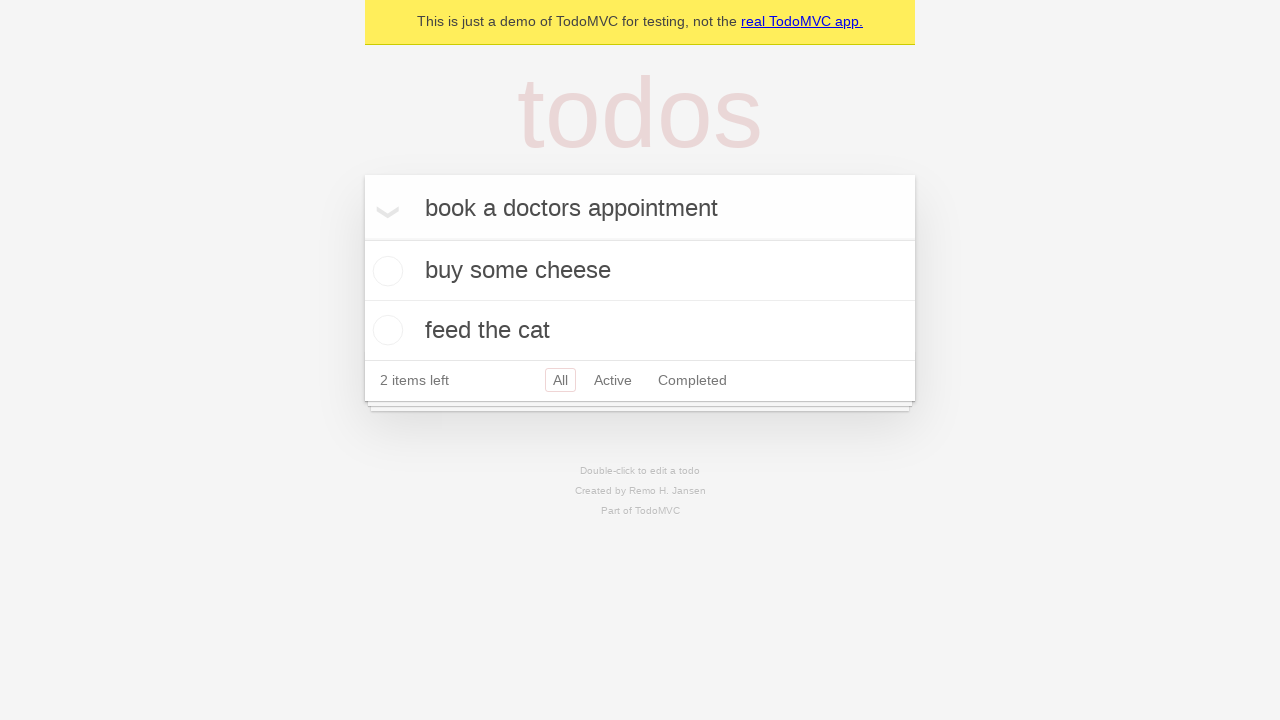

Pressed Enter to add todo 'book a doctors appointment' on internal:attr=[placeholder="What needs to be done?"i]
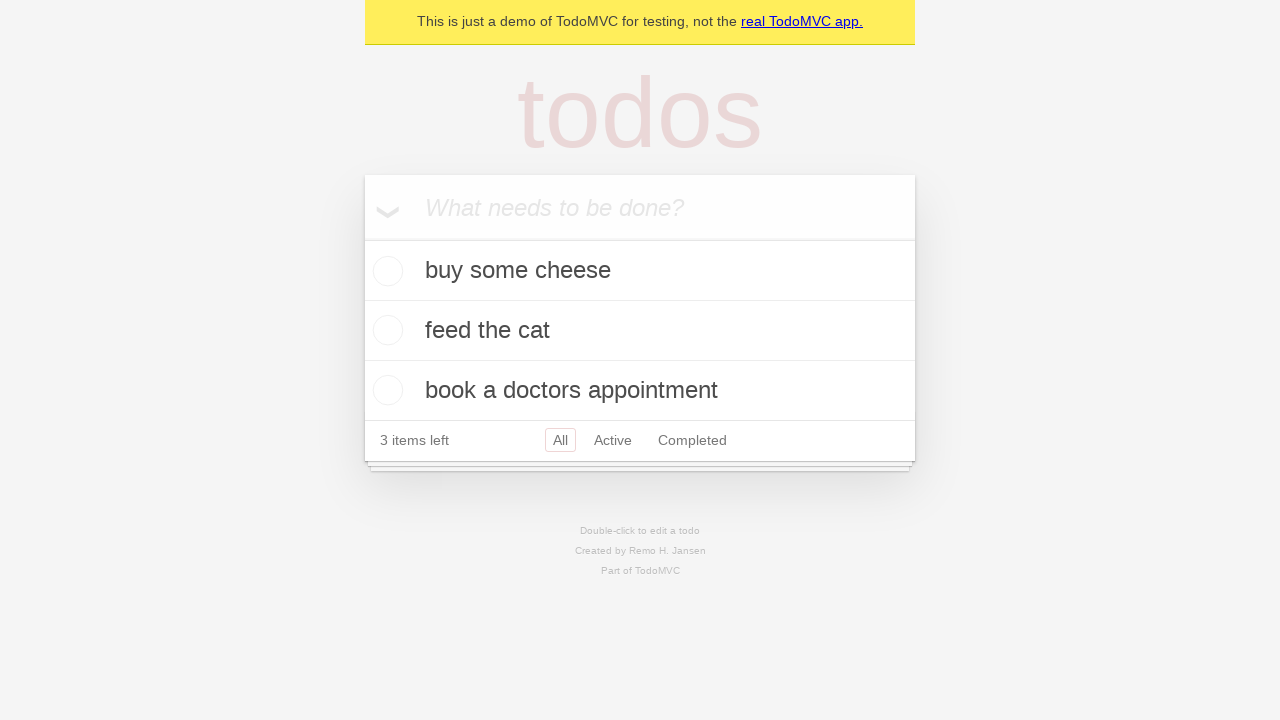

Located all todo items on the page
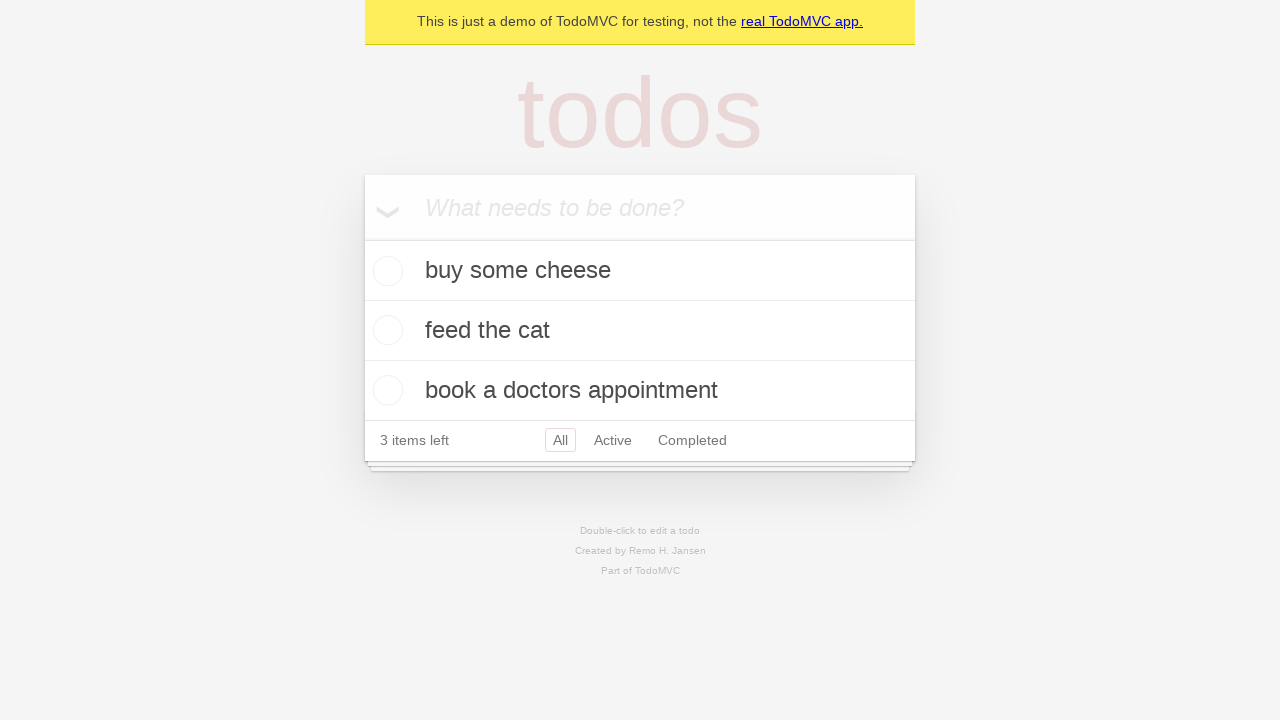

Checked the second todo item as completed at (385, 330) on internal:testid=[data-testid="todo-item"s] >> nth=1 >> internal:role=checkbox
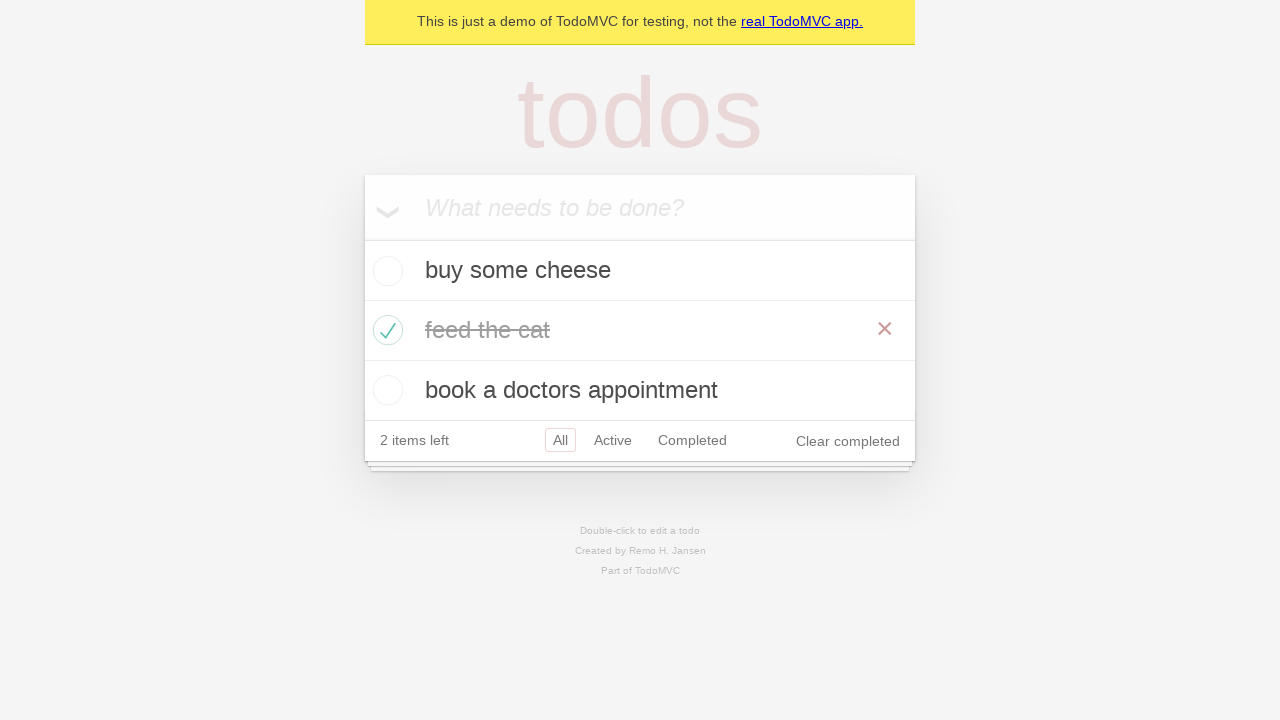

Clicked 'Clear completed' button to remove completed items at (848, 441) on internal:role=button[name="Clear completed"i]
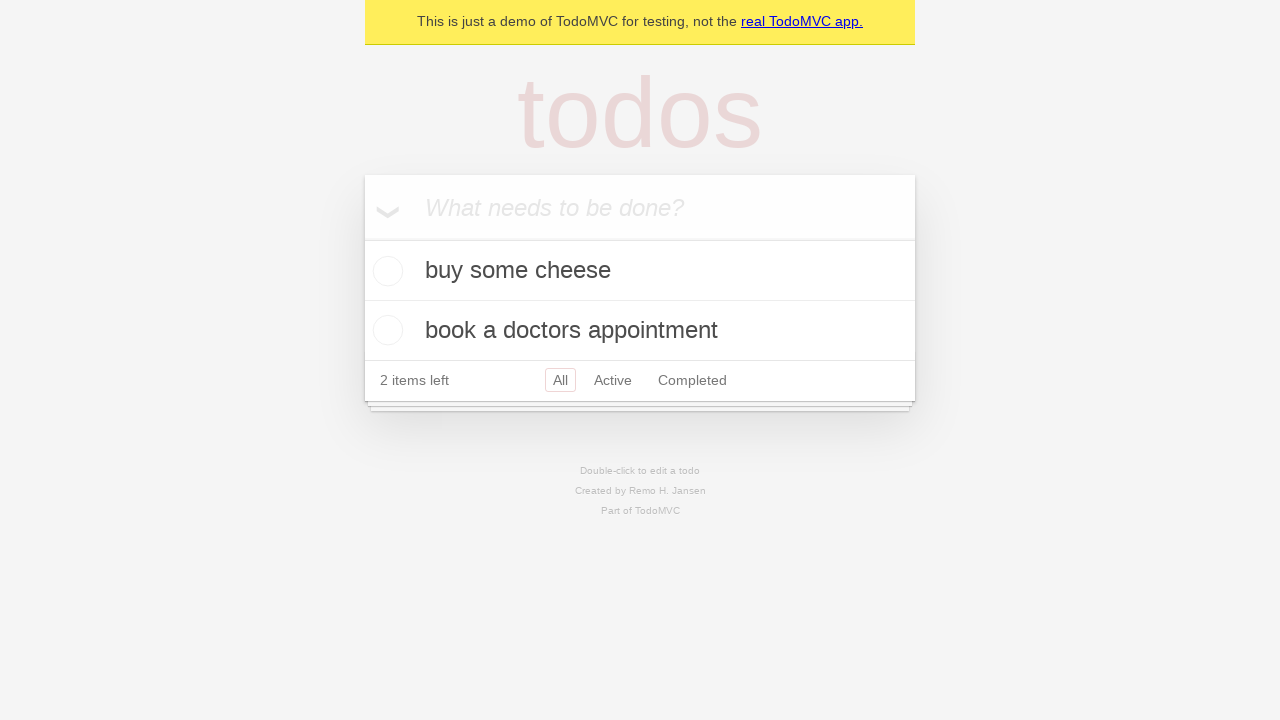

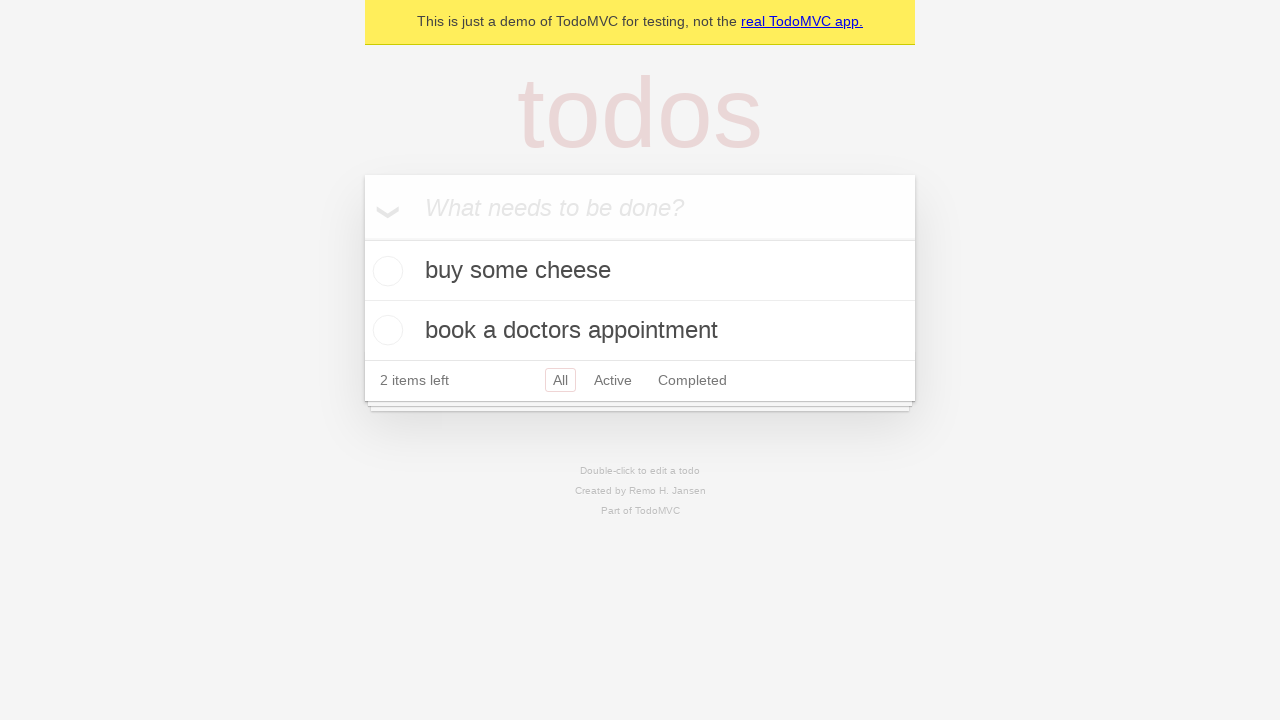